Tests drag and drop functionality on jQuery UI demo page by dragging a draggable element onto a droppable target within an iframe

Starting URL: https://jqueryui.com/droppable/

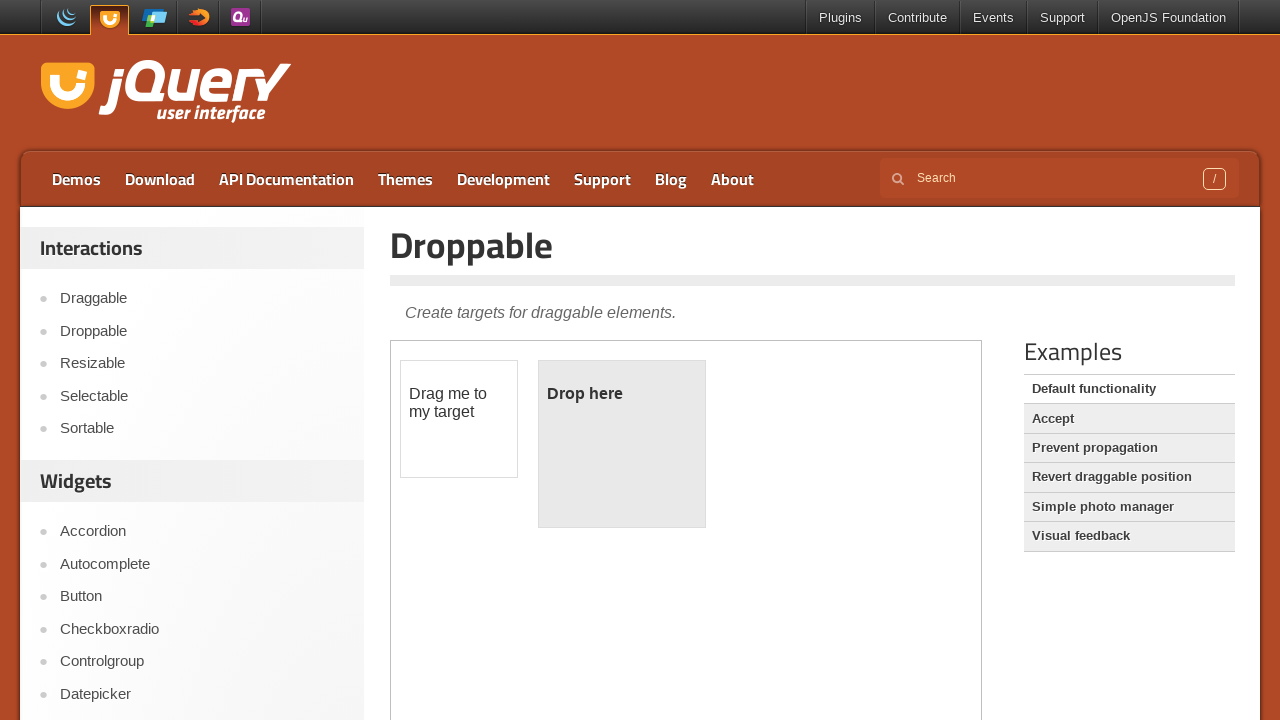

Located the demo iframe containing drag and drop elements
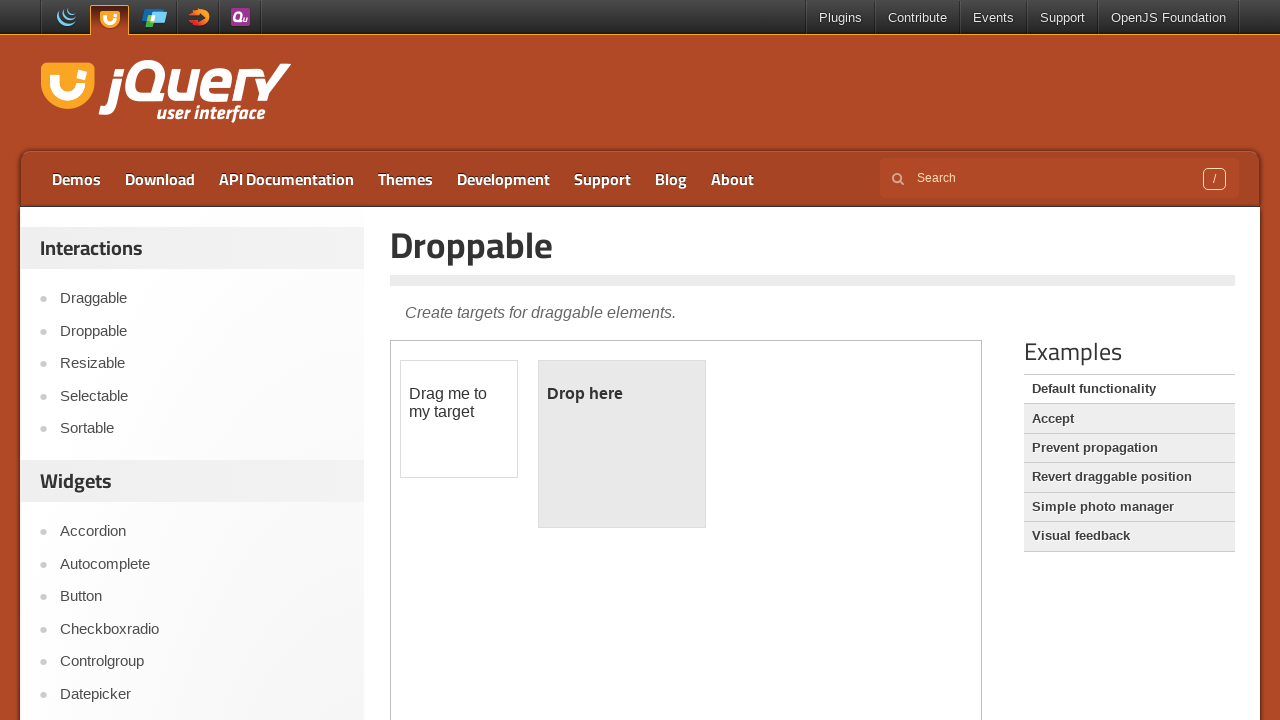

Located the draggable element with id 'draggable'
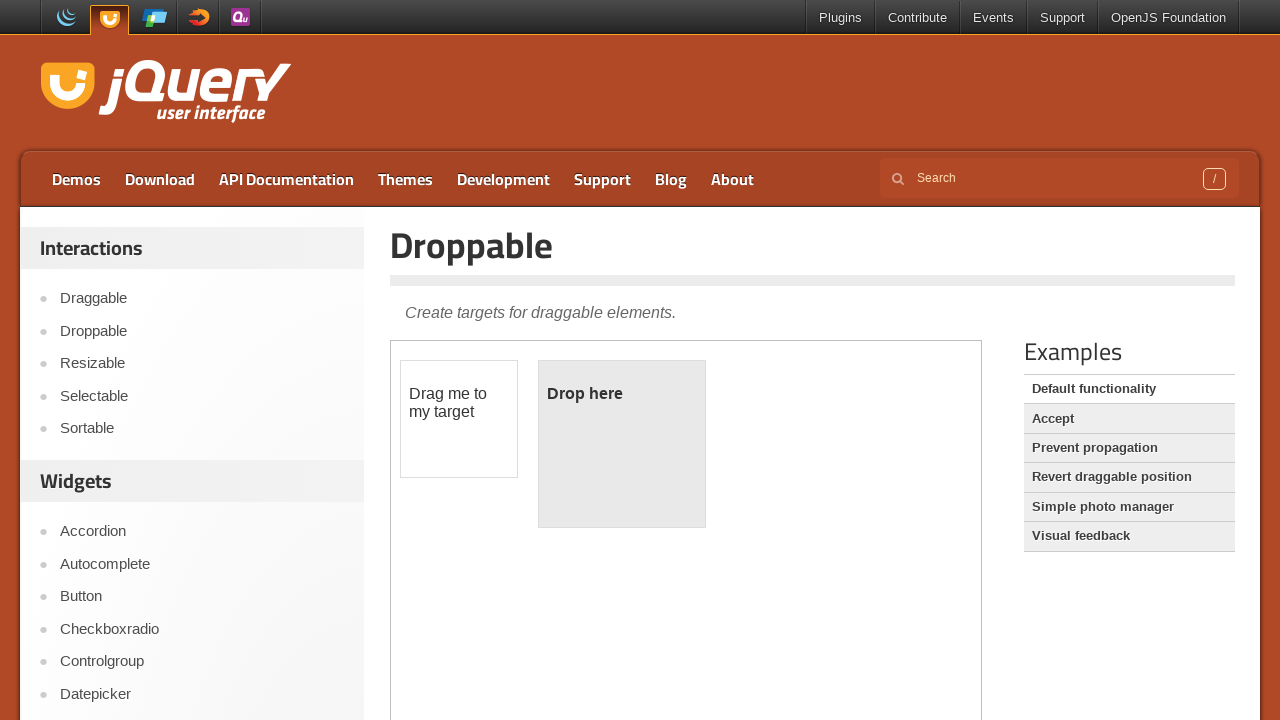

Located the droppable target element with id 'droppable'
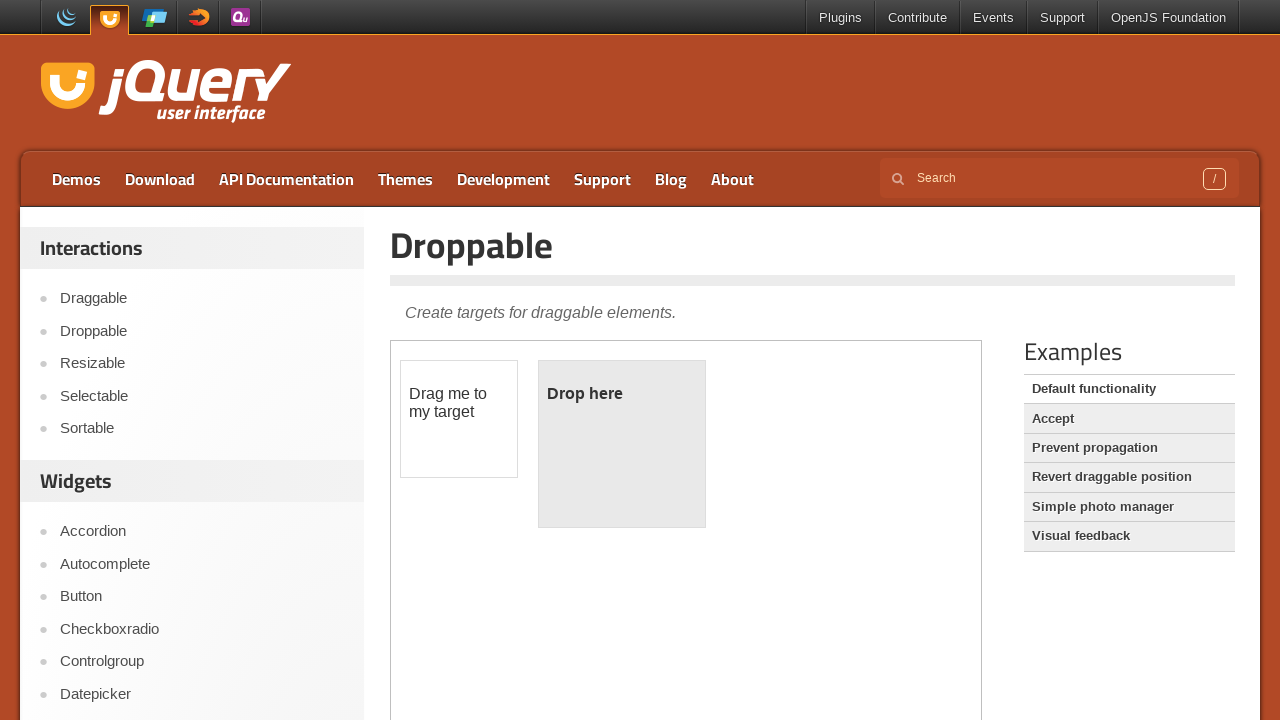

Dragged the draggable element onto the droppable target at (622, 444)
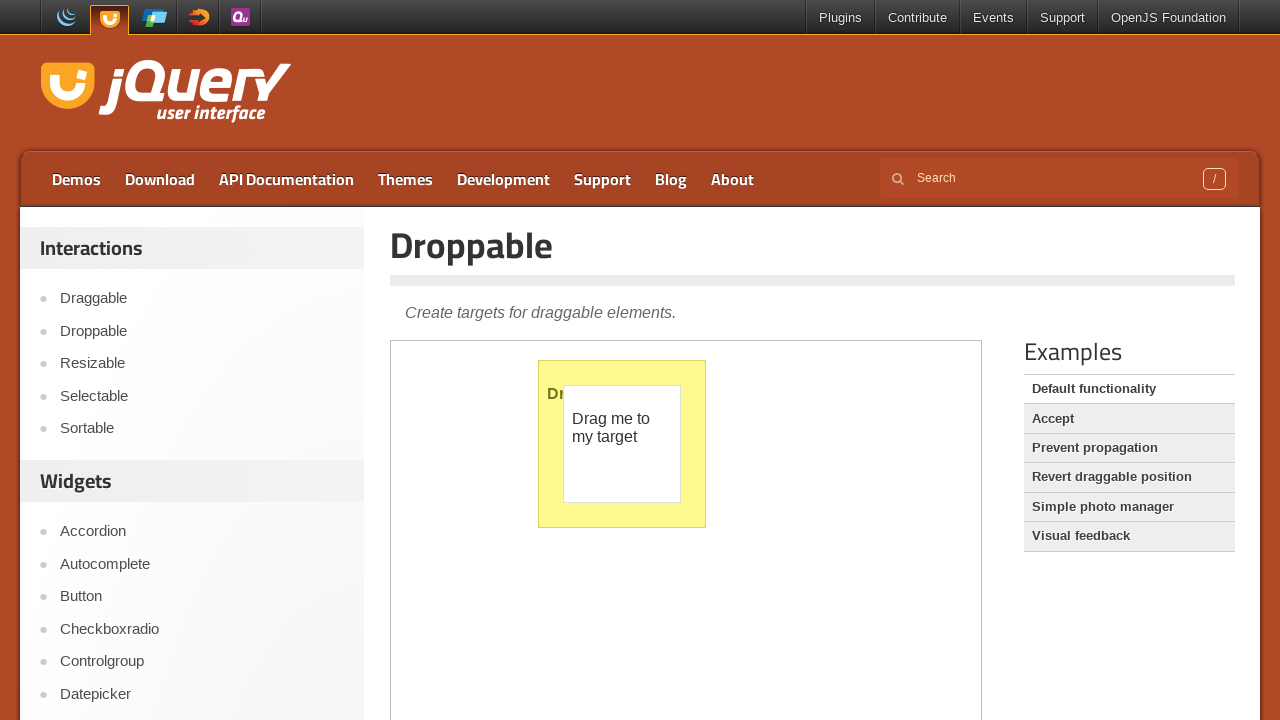

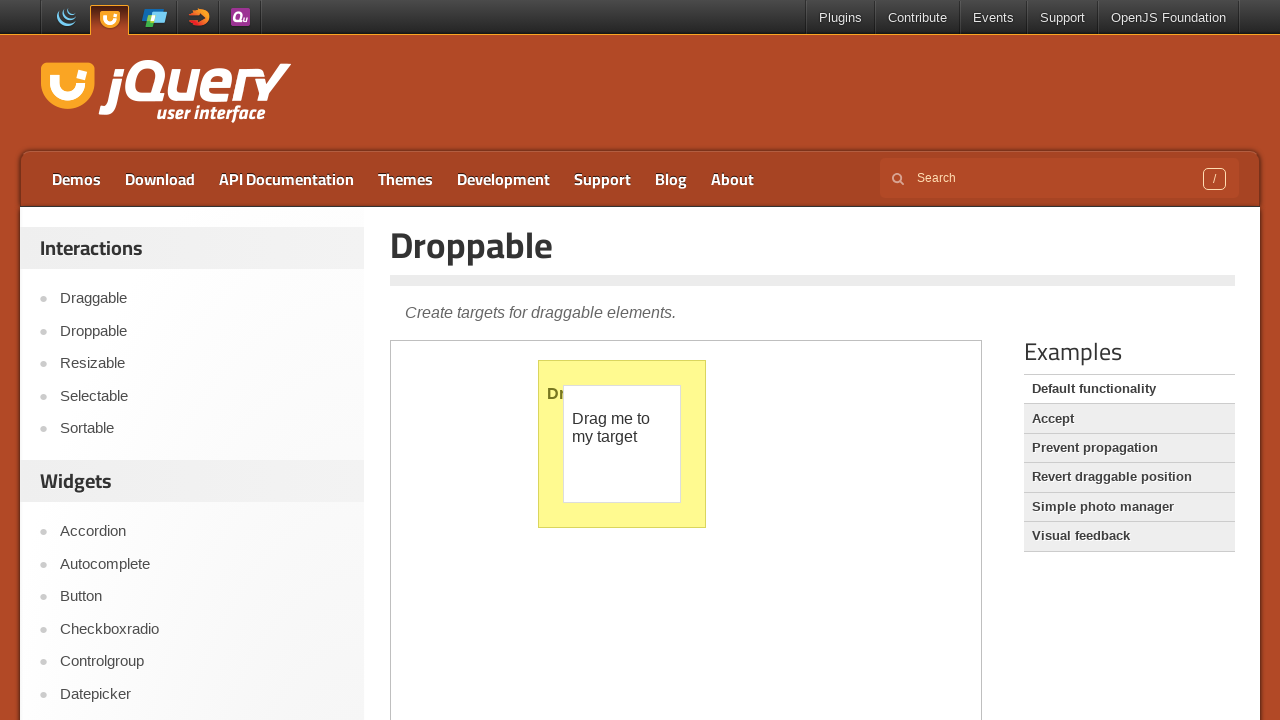